Tests marking individual todo items as complete using their checkboxes

Starting URL: https://demo.playwright.dev/todomvc

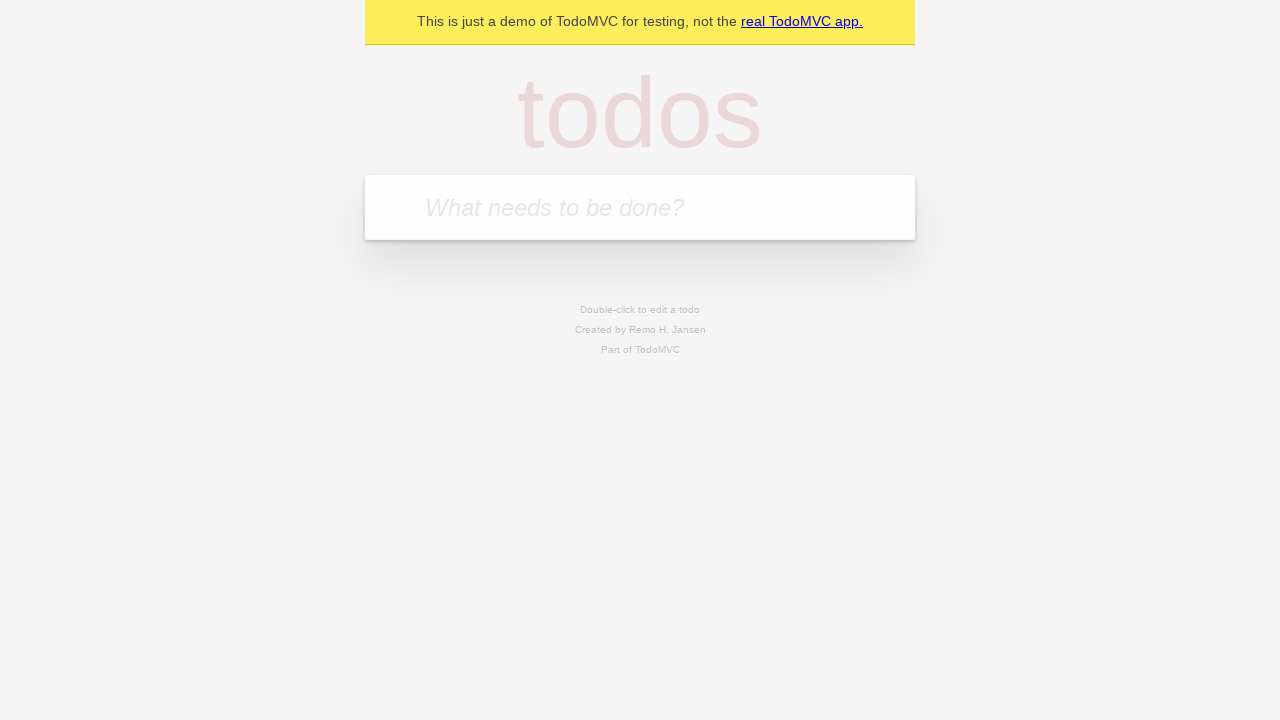

Located the todo input field with placeholder 'What needs to be done?'
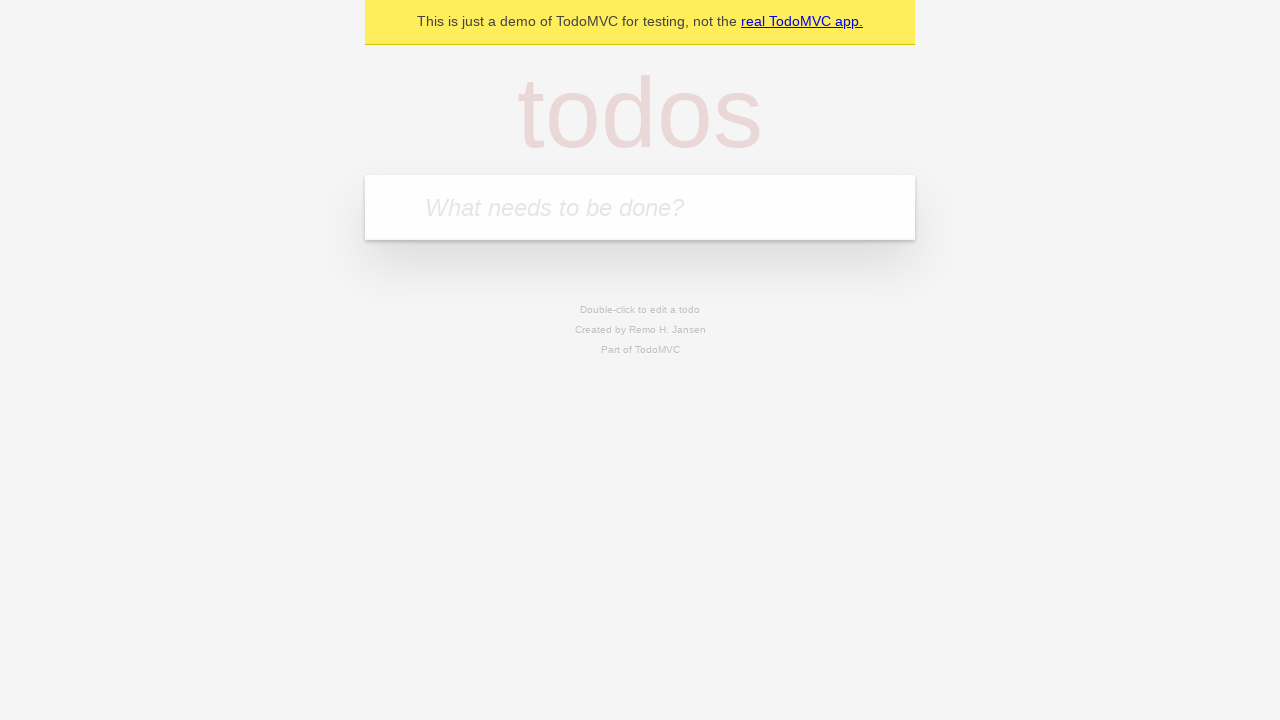

Filled todo input with 'buy some cheese' on internal:attr=[placeholder="What needs to be done?"i]
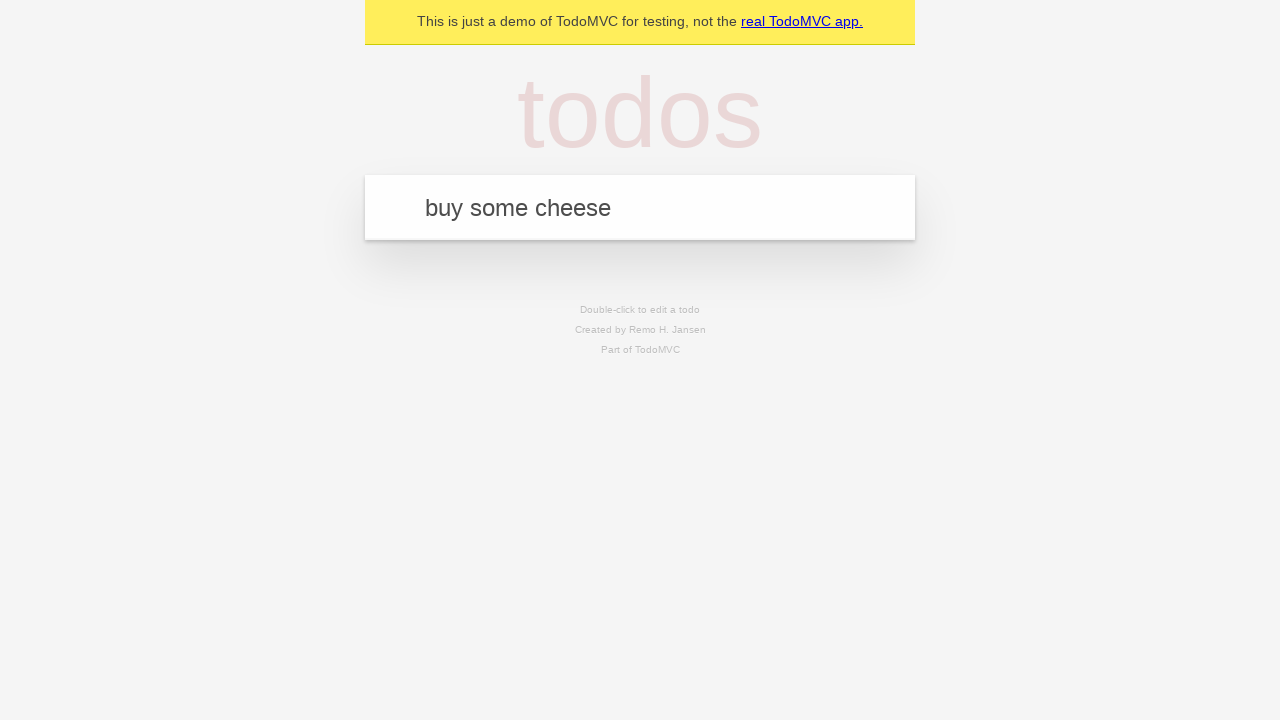

Pressed Enter to create todo item 'buy some cheese' on internal:attr=[placeholder="What needs to be done?"i]
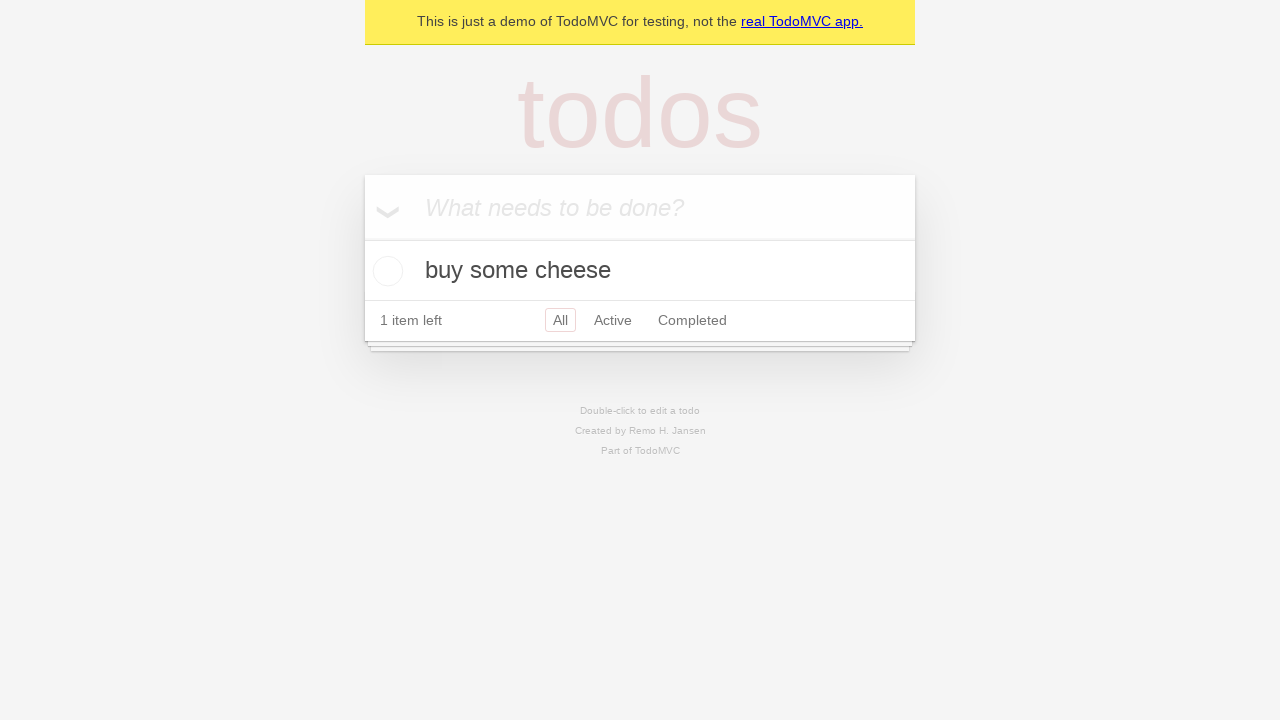

Filled todo input with 'feed the cat' on internal:attr=[placeholder="What needs to be done?"i]
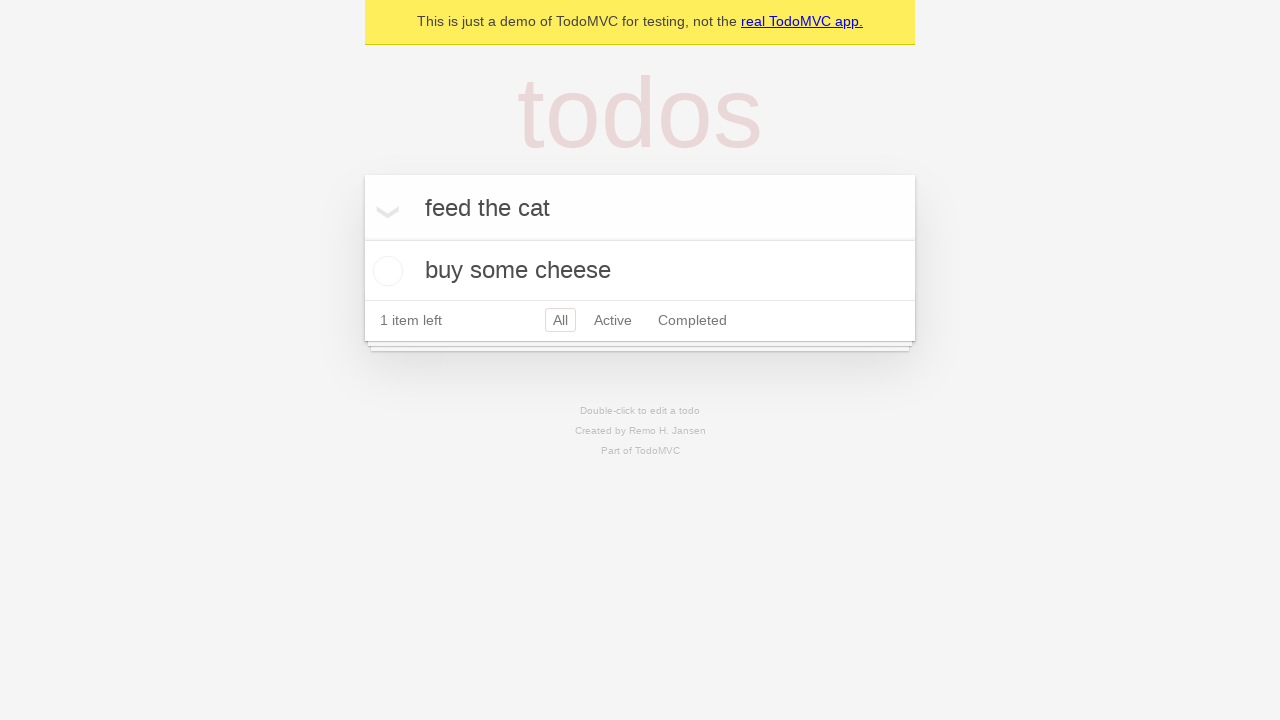

Pressed Enter to create todo item 'feed the cat' on internal:attr=[placeholder="What needs to be done?"i]
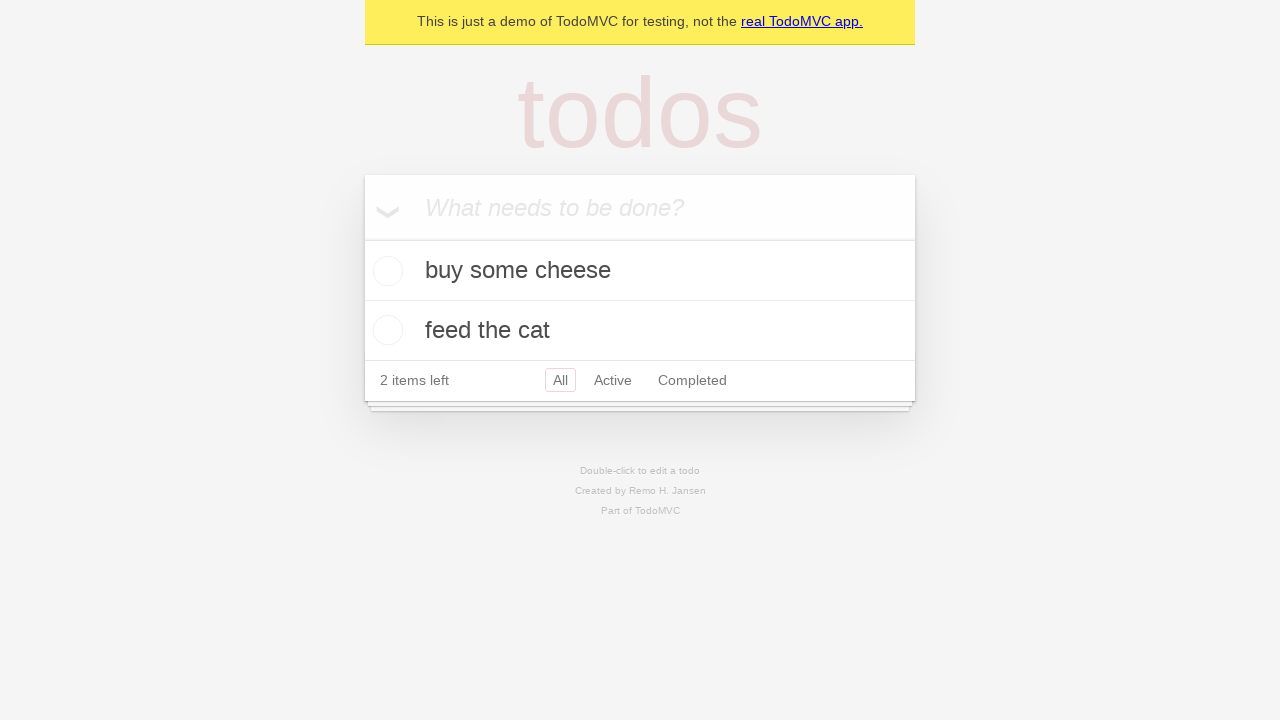

Waited for both todo items to be created (2 items found)
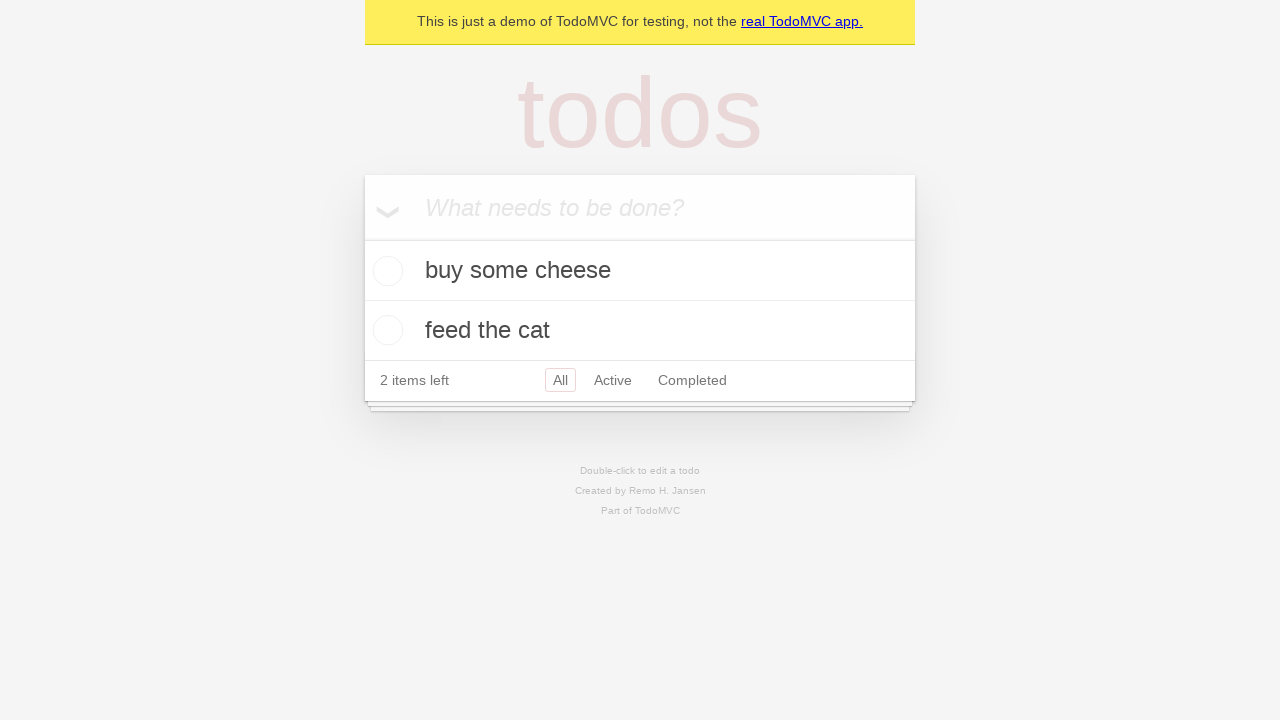

Located the first todo item
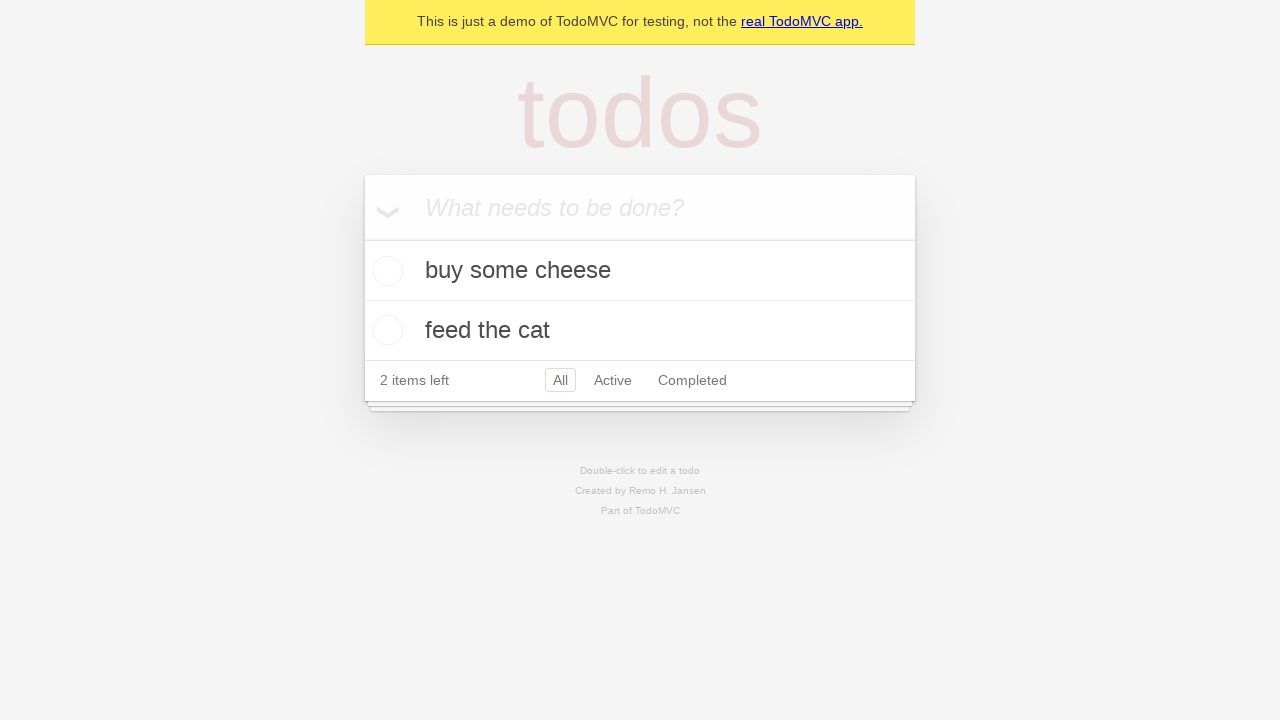

Marked the first todo item as complete by checking its checkbox at (385, 271) on internal:testid=[data-testid="todo-item"s] >> nth=0 >> internal:role=checkbox
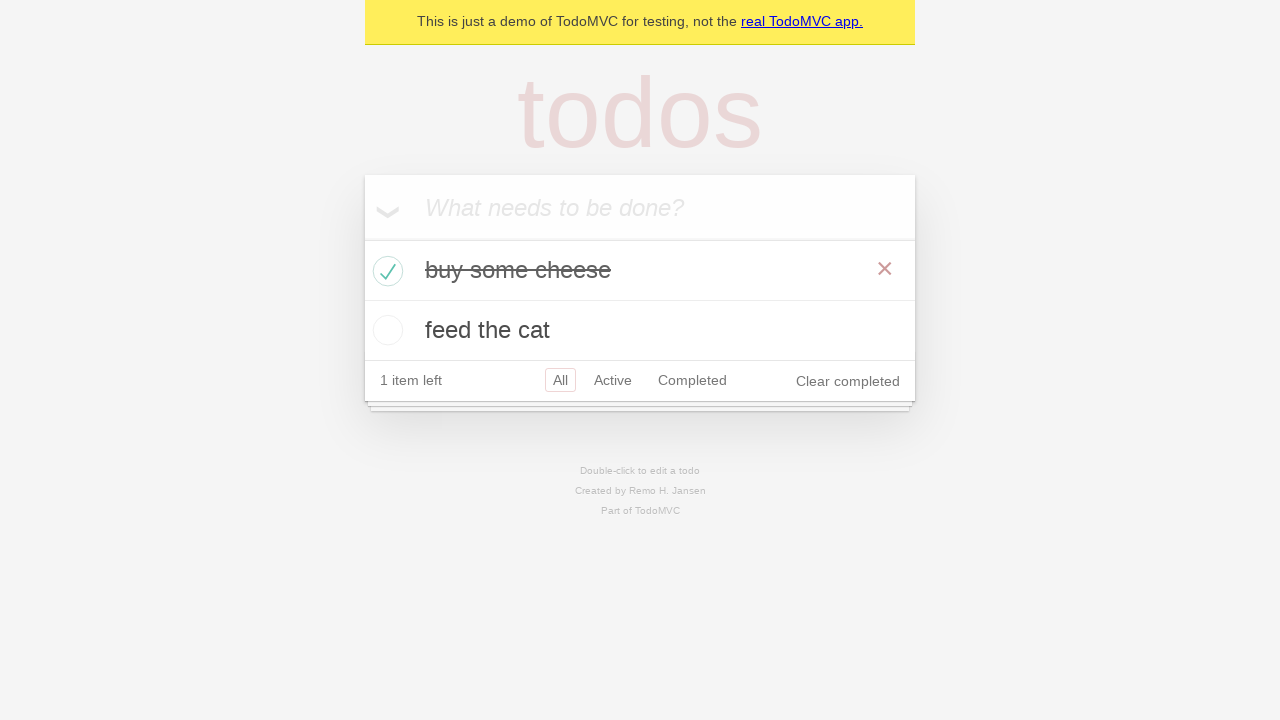

Located the second todo item
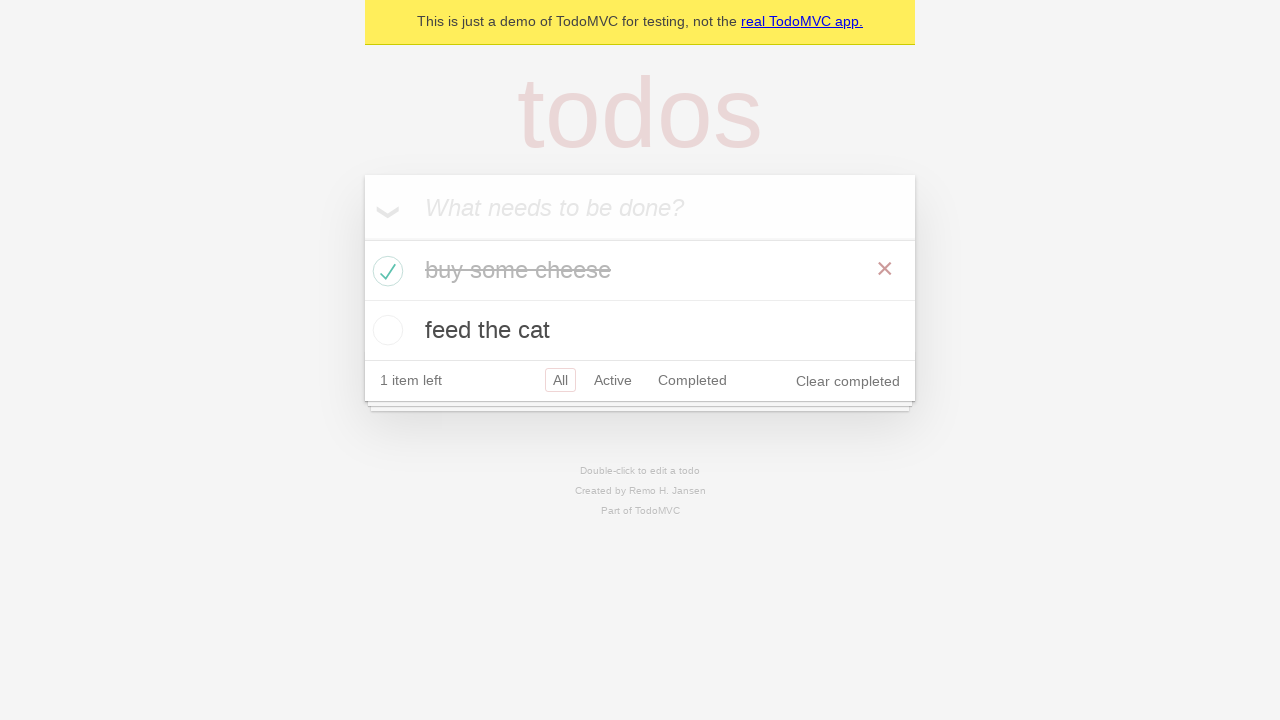

Marked the second todo item as complete by checking its checkbox at (385, 330) on internal:testid=[data-testid="todo-item"s] >> nth=1 >> internal:role=checkbox
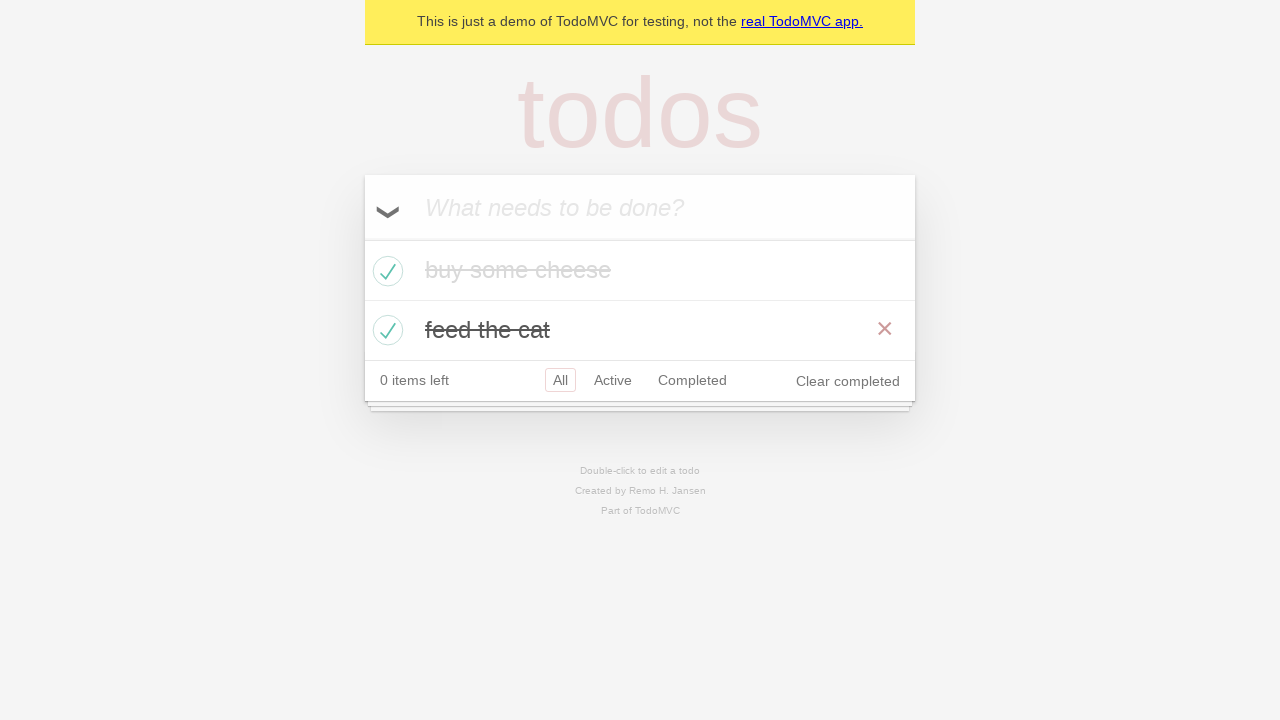

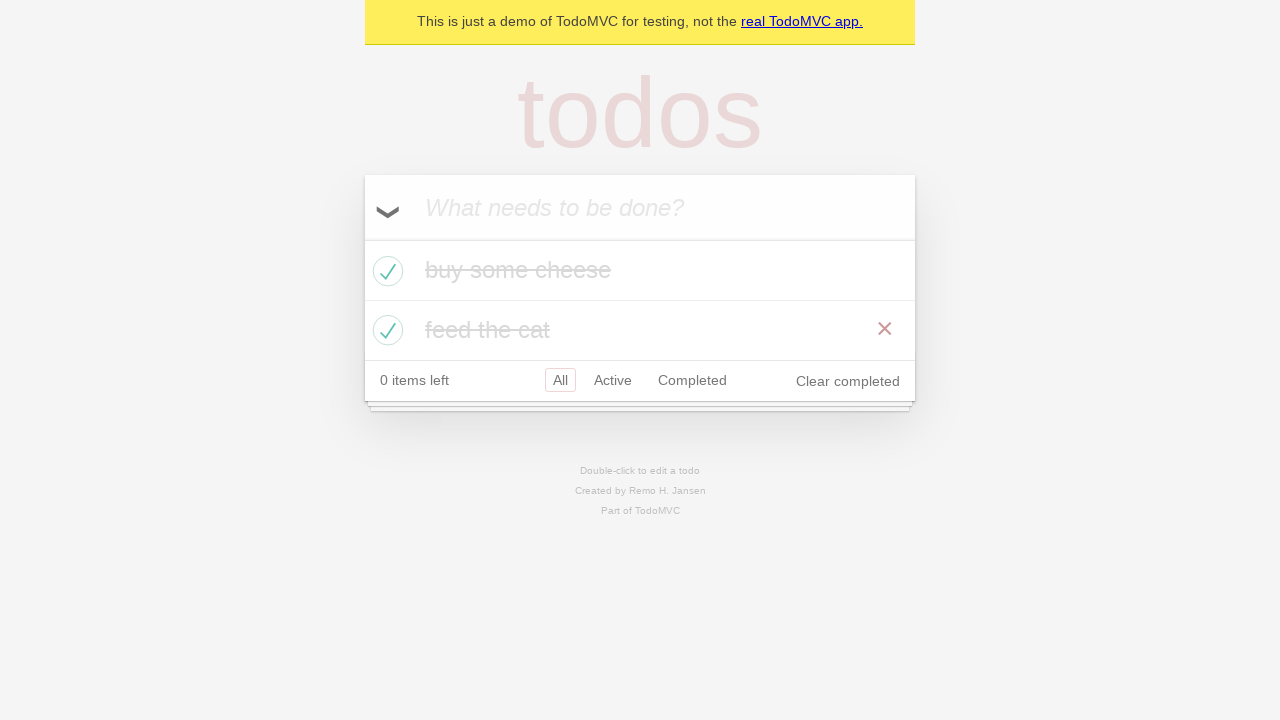